Tests link navigation functionality by finding links in different sections of the page, opening multiple links in new tabs, and switching between the opened tabs

Starting URL: http://qaclickacademy.com/practice.php

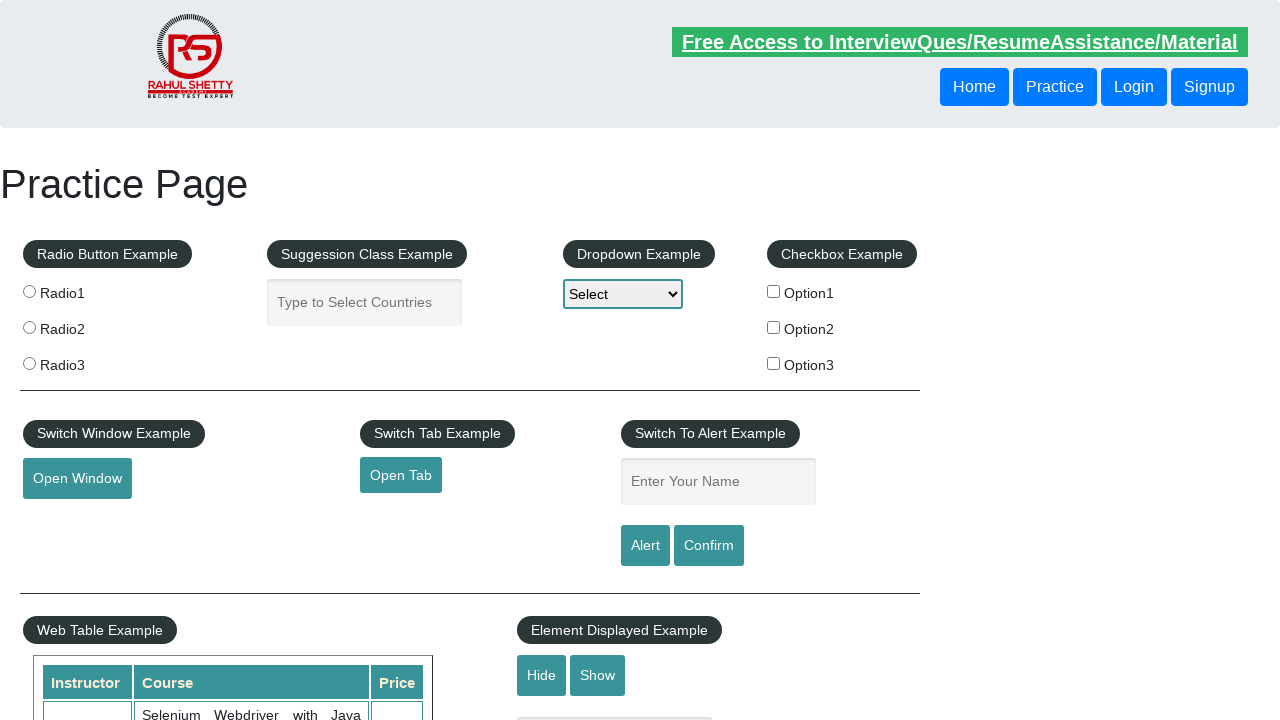

Found all links on page - total count: 27
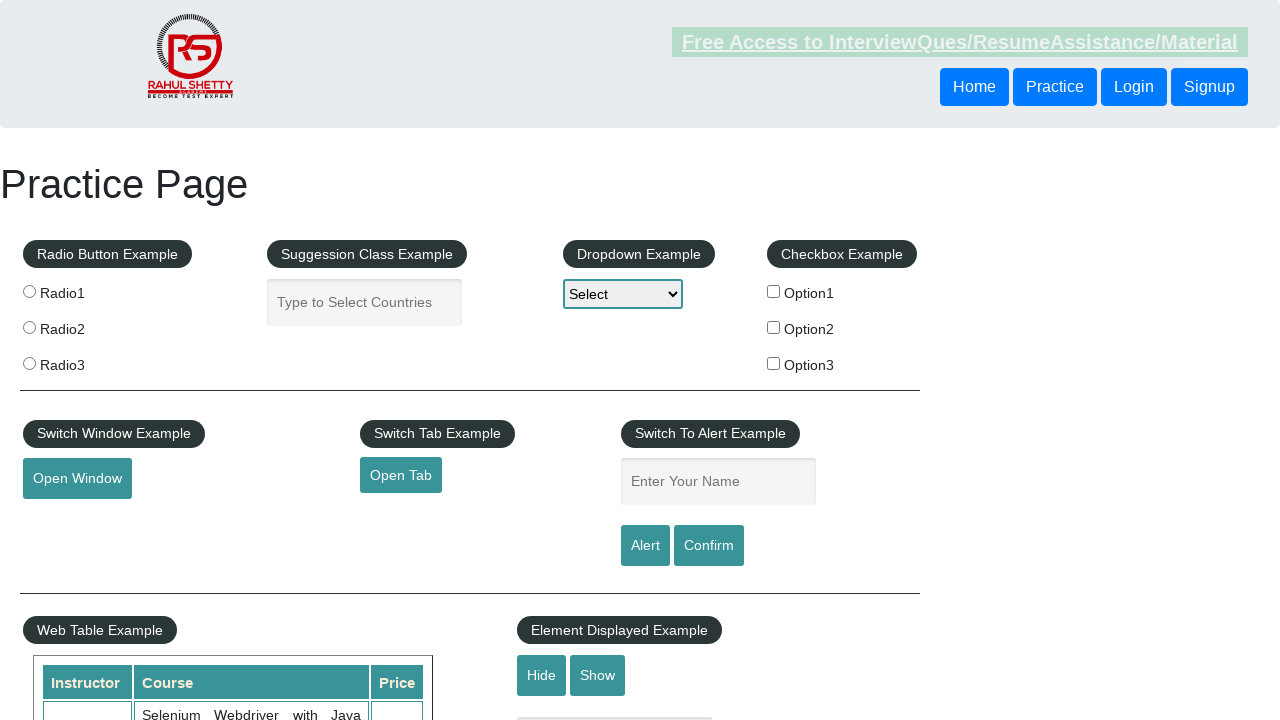

Located footer section (#gf-BIG)
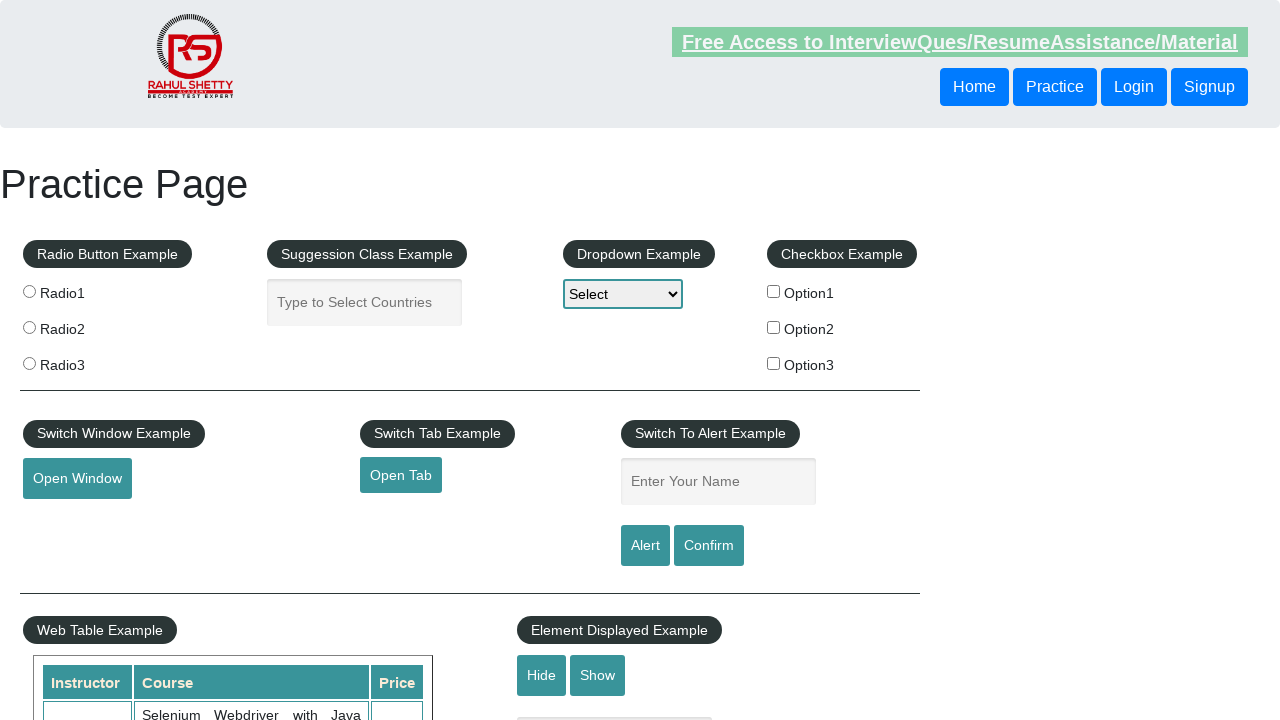

Found links in footer section - count: 20
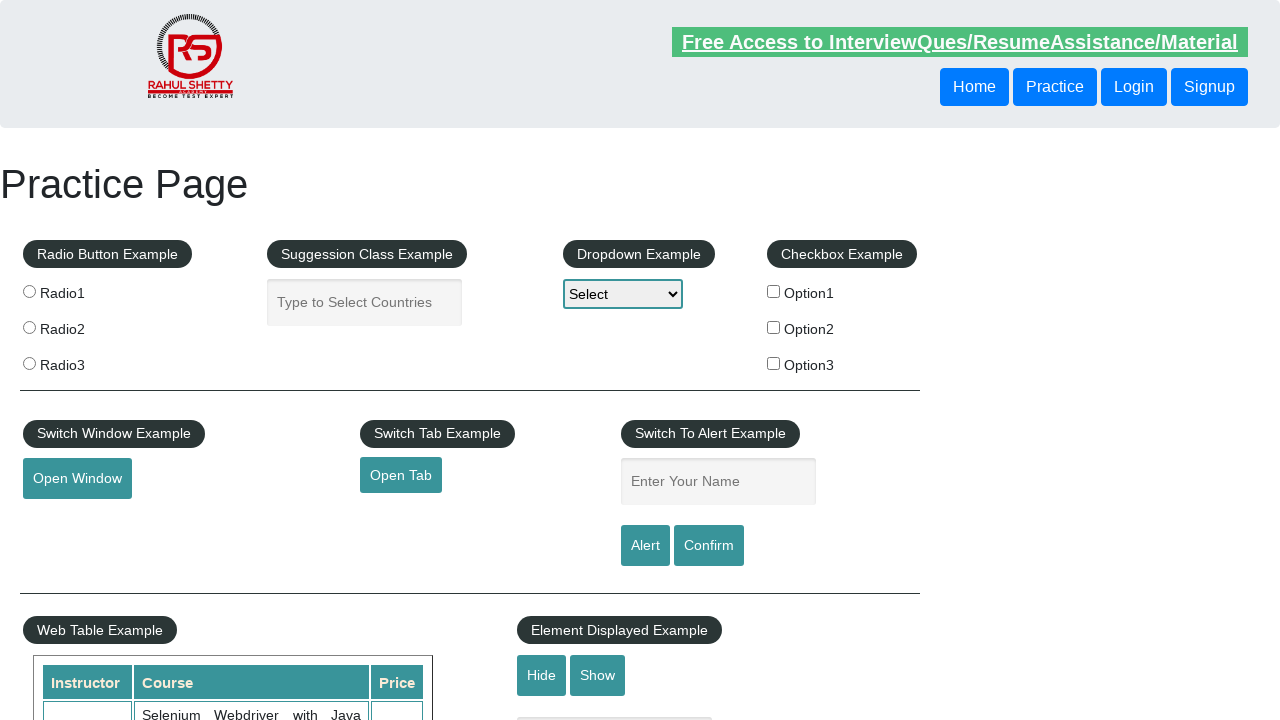

Located first column of footer table
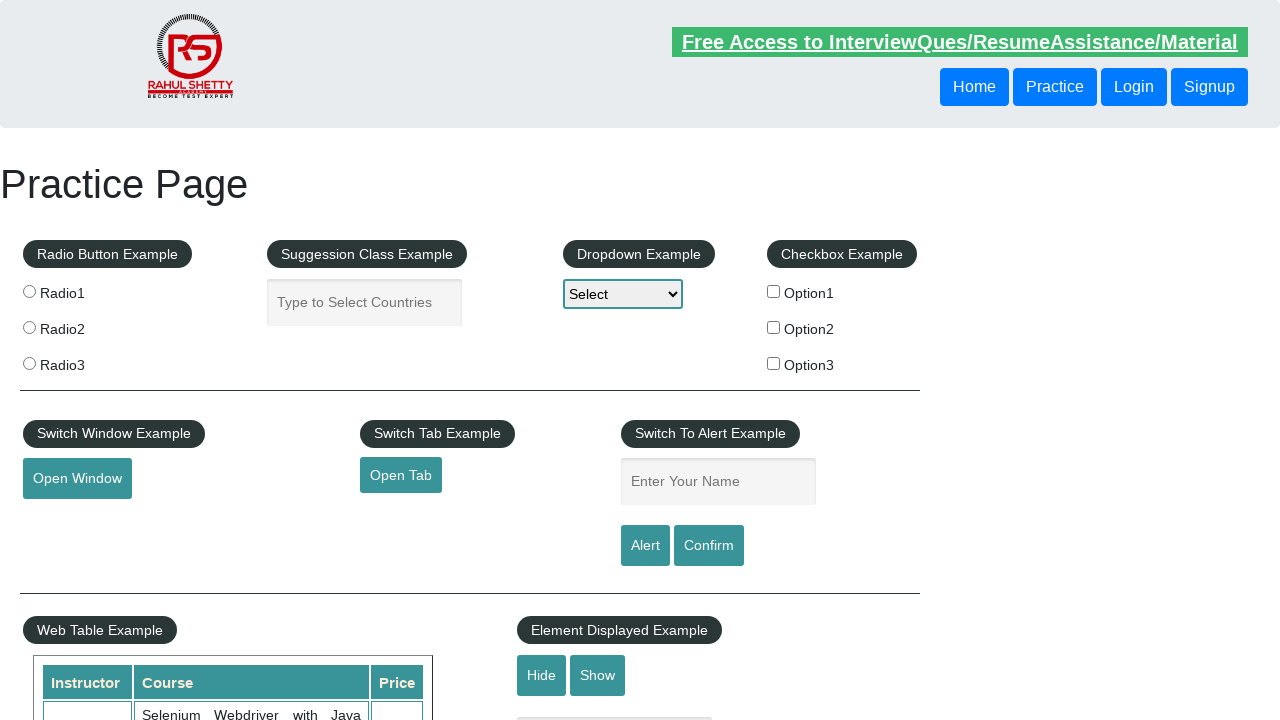

Found links in first column - count: 5
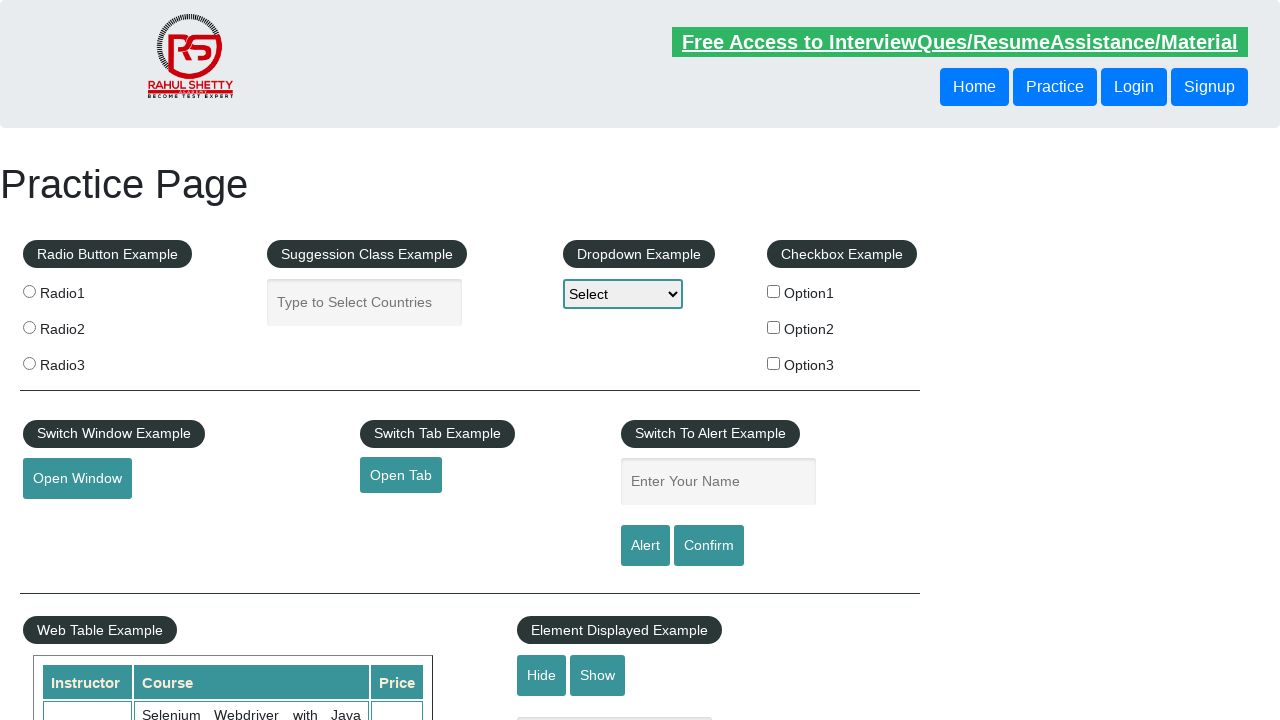

Opened link 1 from first column in new tab using Ctrl+Click at (68, 520) on #gf-BIG >> xpath=//table/tbody/tr/td[1]/ul >> a >> nth=1
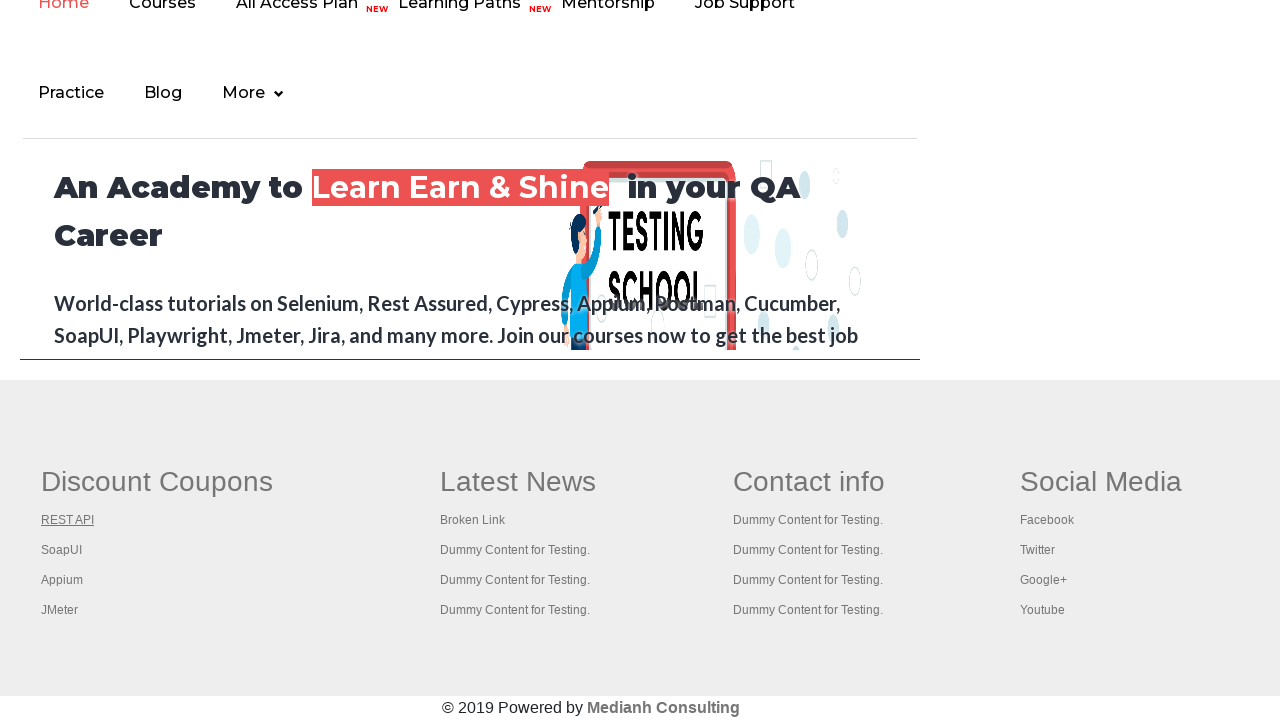

Waited 3 seconds for new tab 1 to load
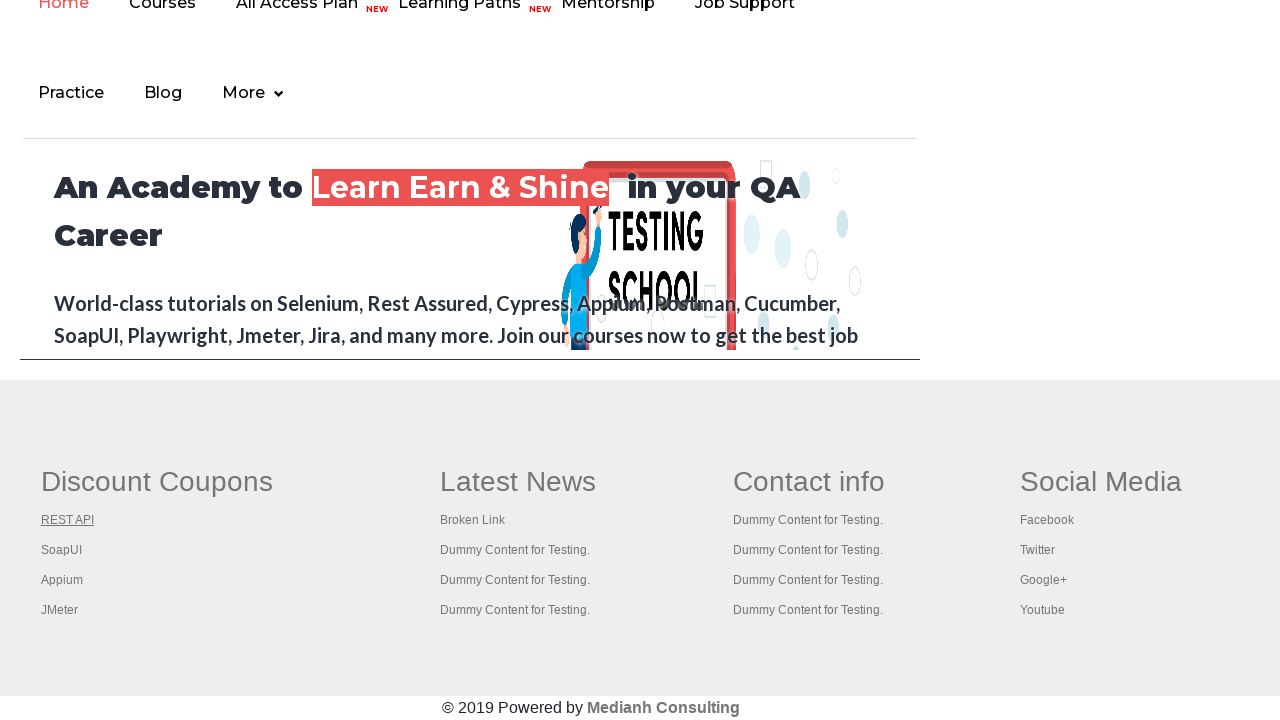

Opened link 2 from first column in new tab using Ctrl+Click at (62, 550) on #gf-BIG >> xpath=//table/tbody/tr/td[1]/ul >> a >> nth=2
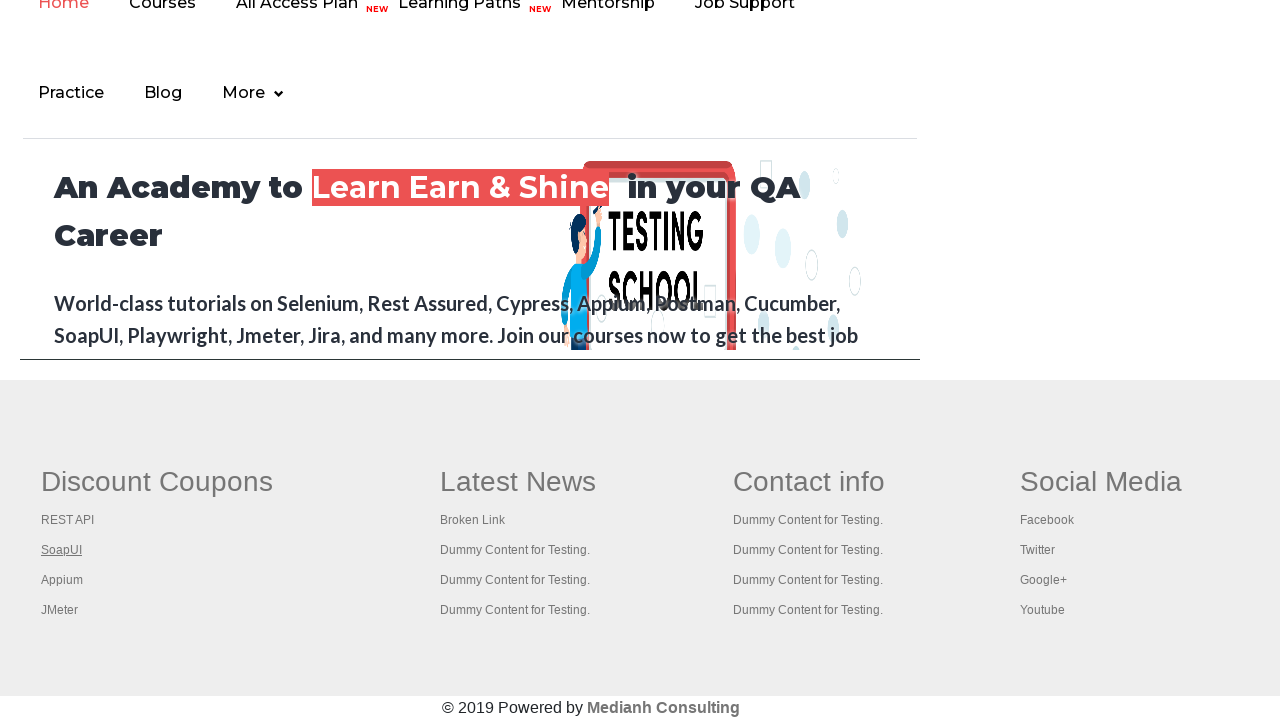

Waited 3 seconds for new tab 2 to load
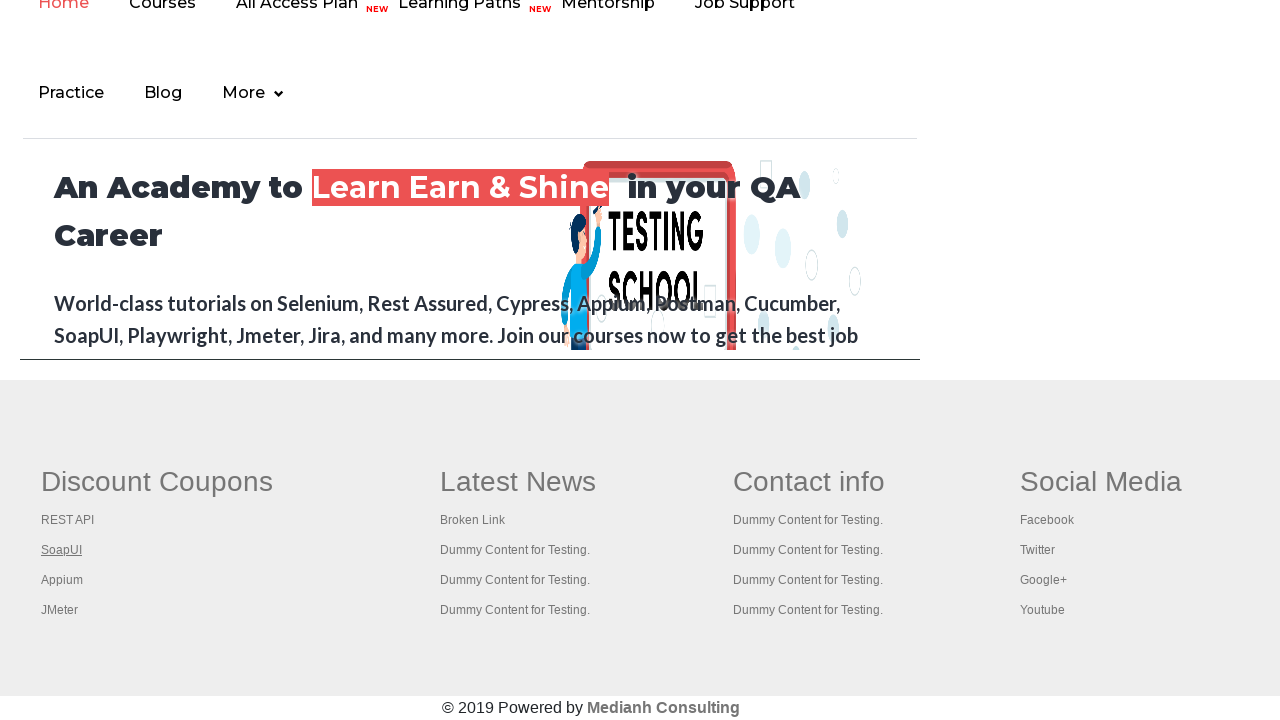

Opened link 3 from first column in new tab using Ctrl+Click at (62, 580) on #gf-BIG >> xpath=//table/tbody/tr/td[1]/ul >> a >> nth=3
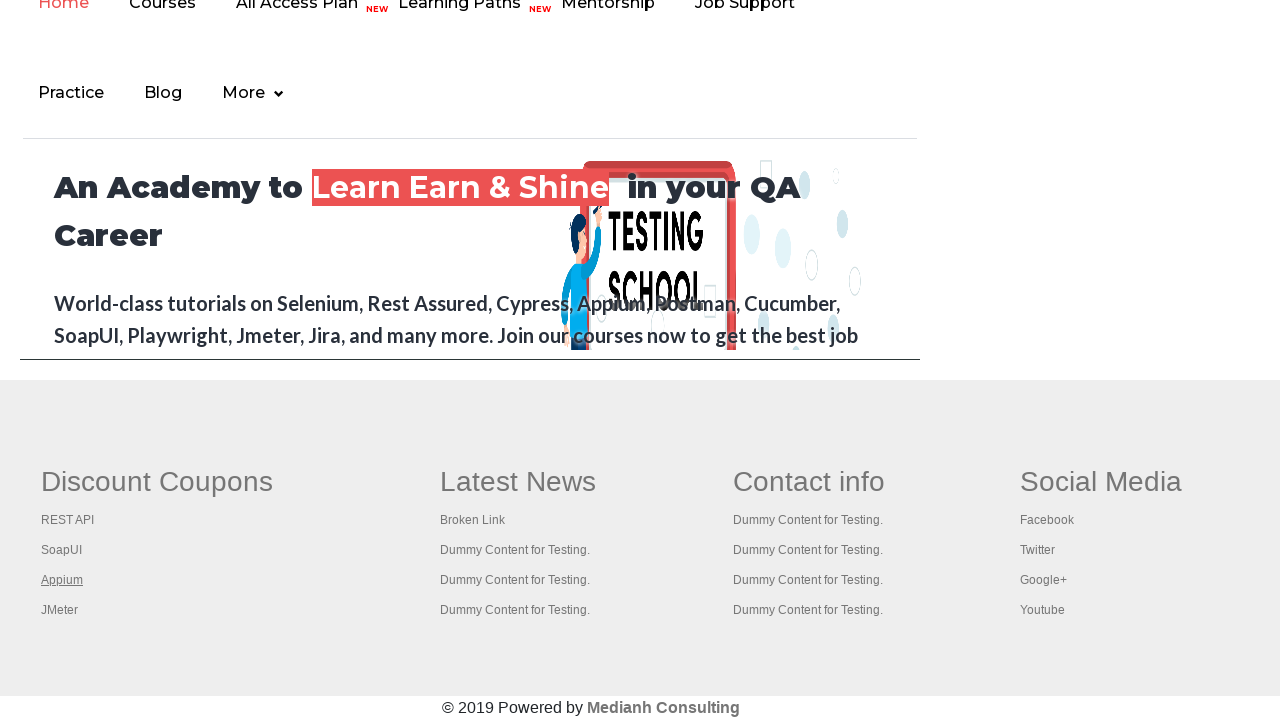

Waited 3 seconds for new tab 3 to load
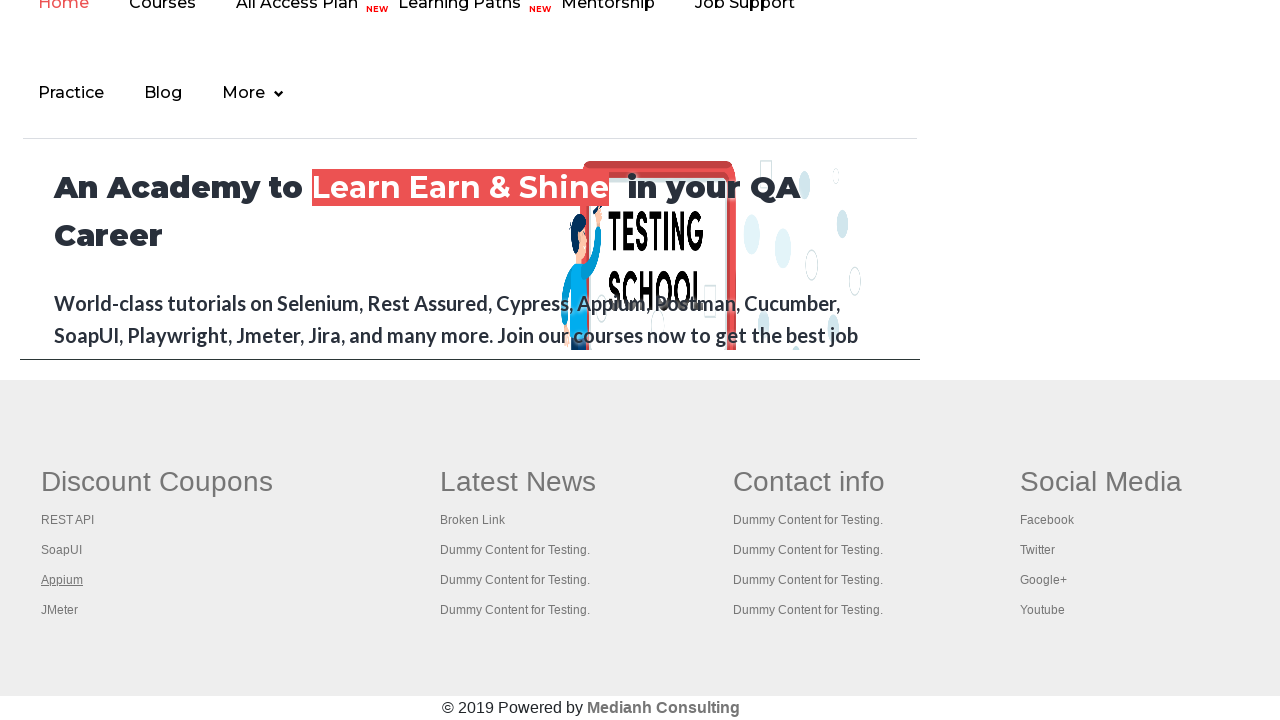

Opened link 4 from first column in new tab using Ctrl+Click at (60, 610) on #gf-BIG >> xpath=//table/tbody/tr/td[1]/ul >> a >> nth=4
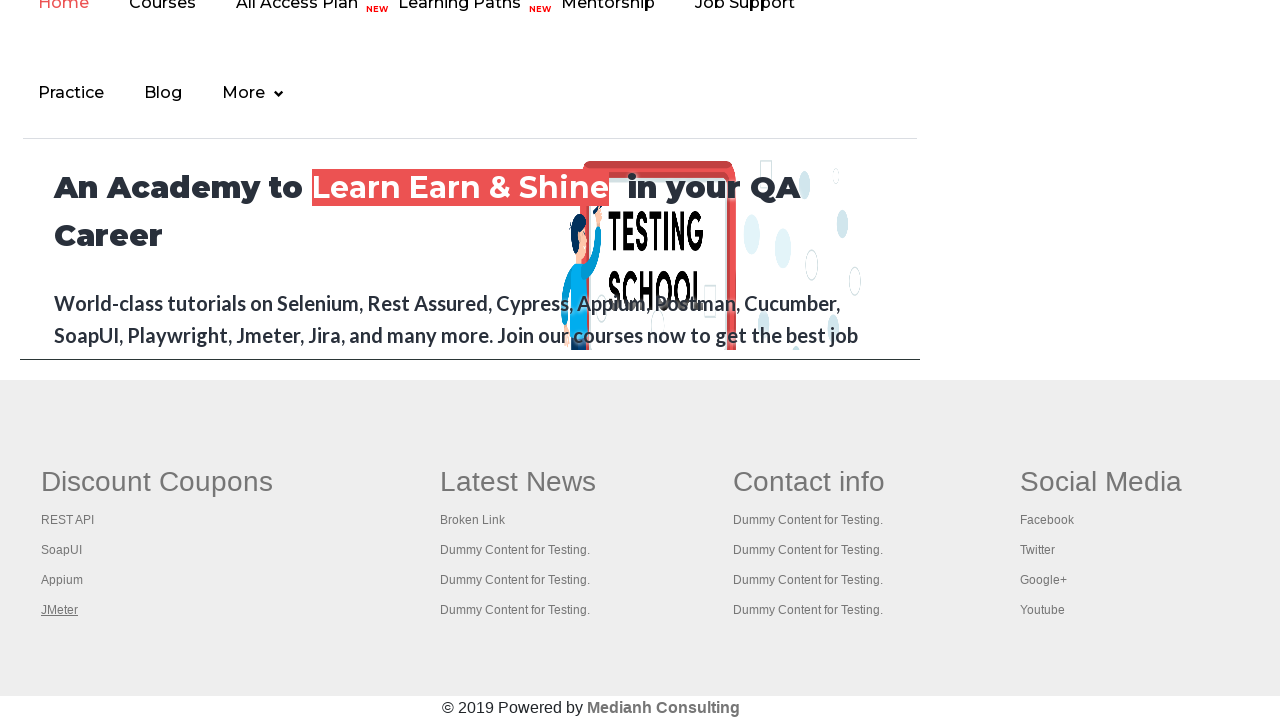

Waited 3 seconds for new tab 4 to load
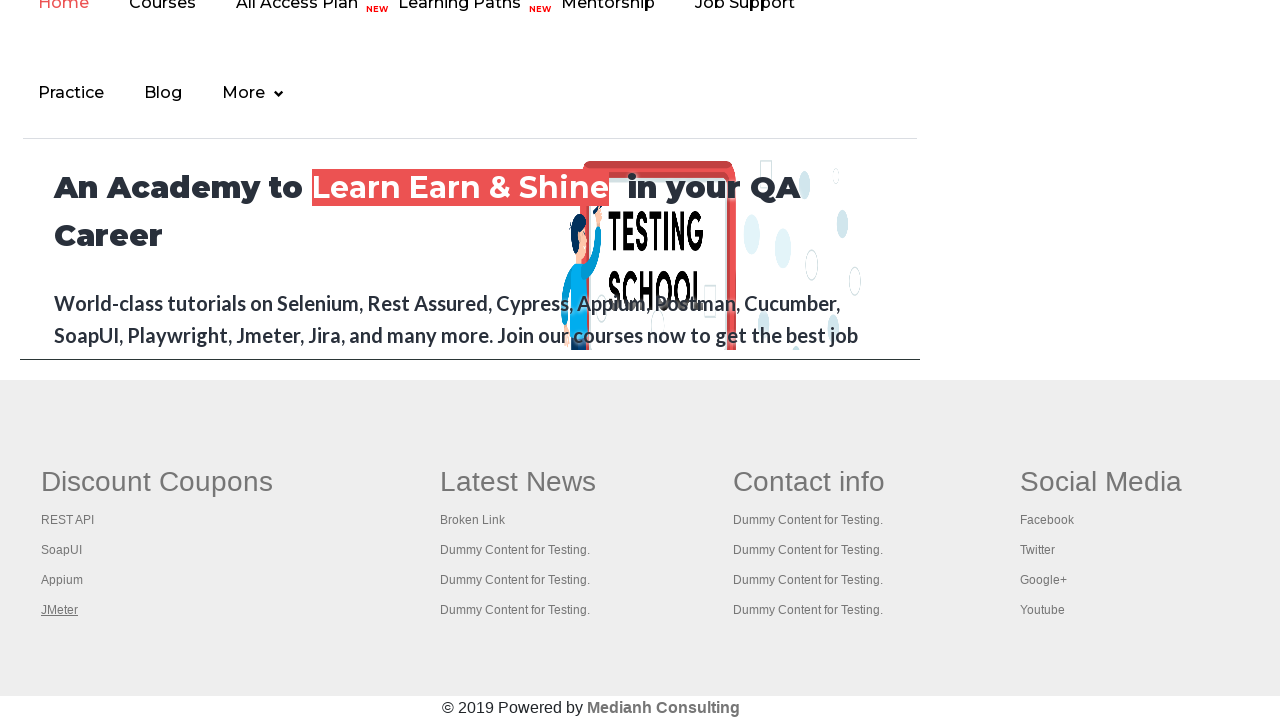

Combined original page with 4 newly opened tabs
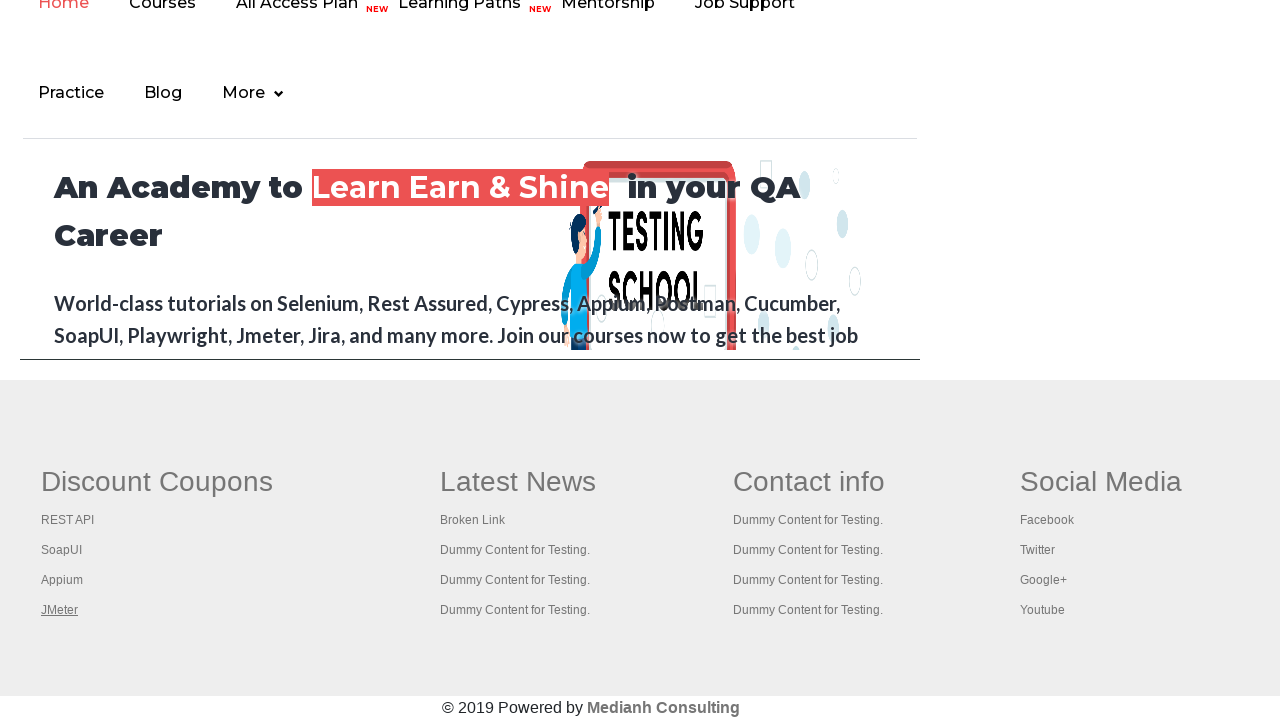

Reversed page order for traversal
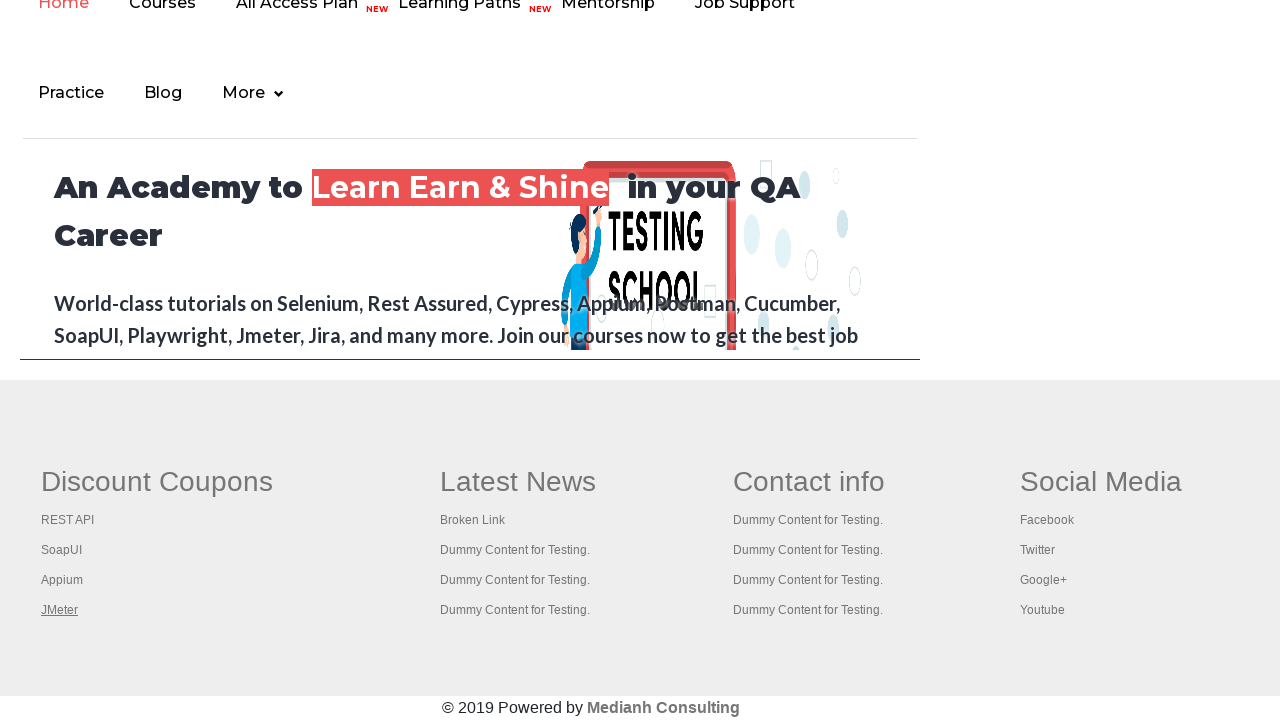

Brought tab to front and retrieved title: Apache JMeter - Apache JMeter™
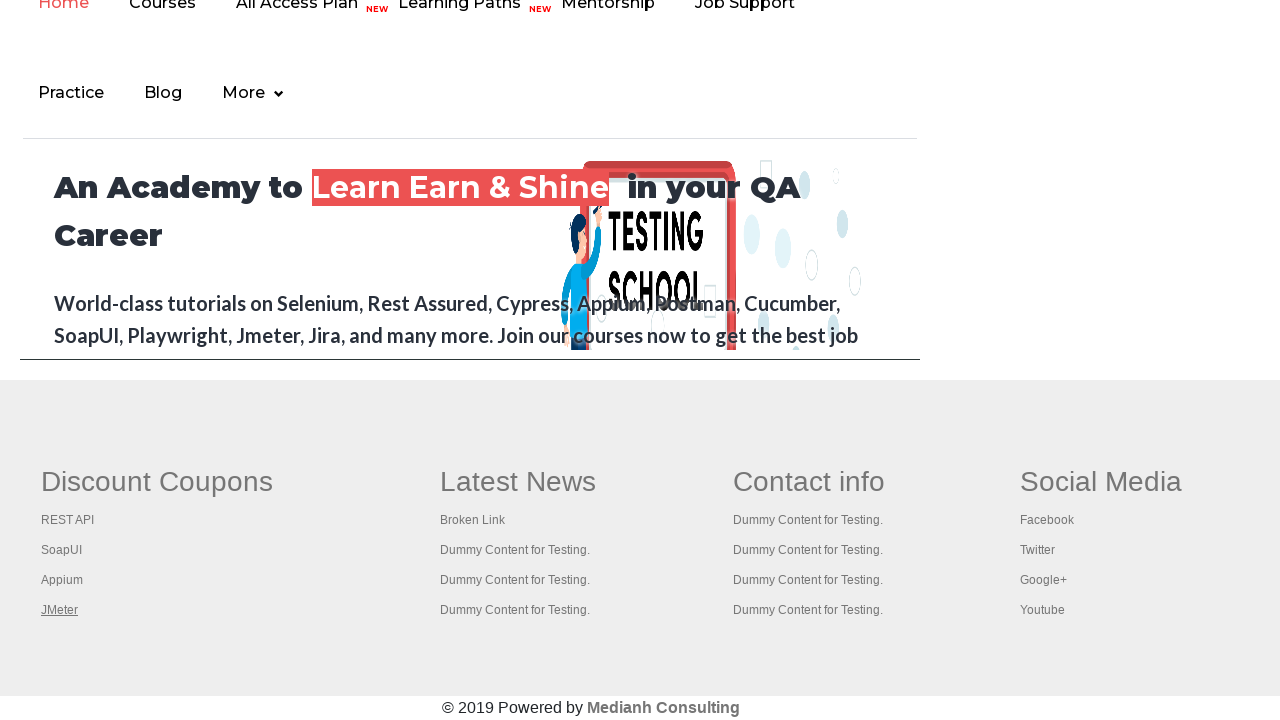

Brought tab to front and retrieved title: Appium tutorial for Mobile Apps testing | RahulShetty Academy | Rahul
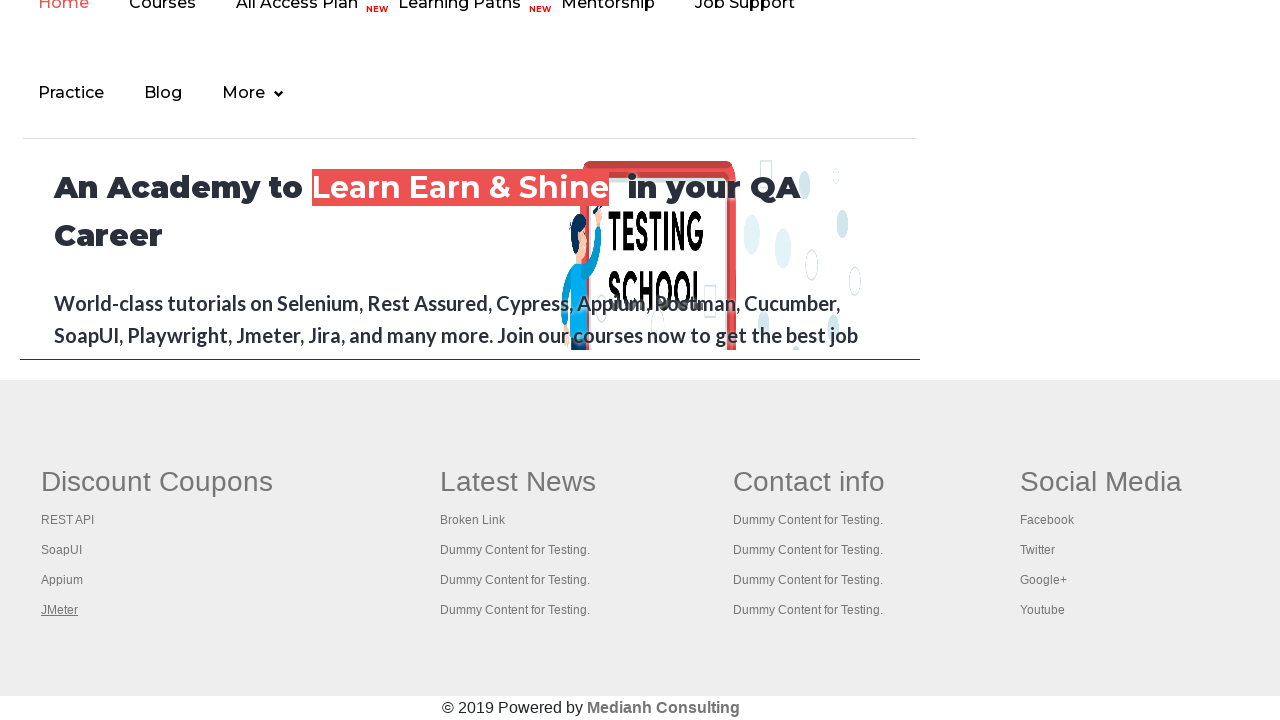

Brought tab to front and retrieved title: The World’s Most Popular API Testing Tool | SoapUI
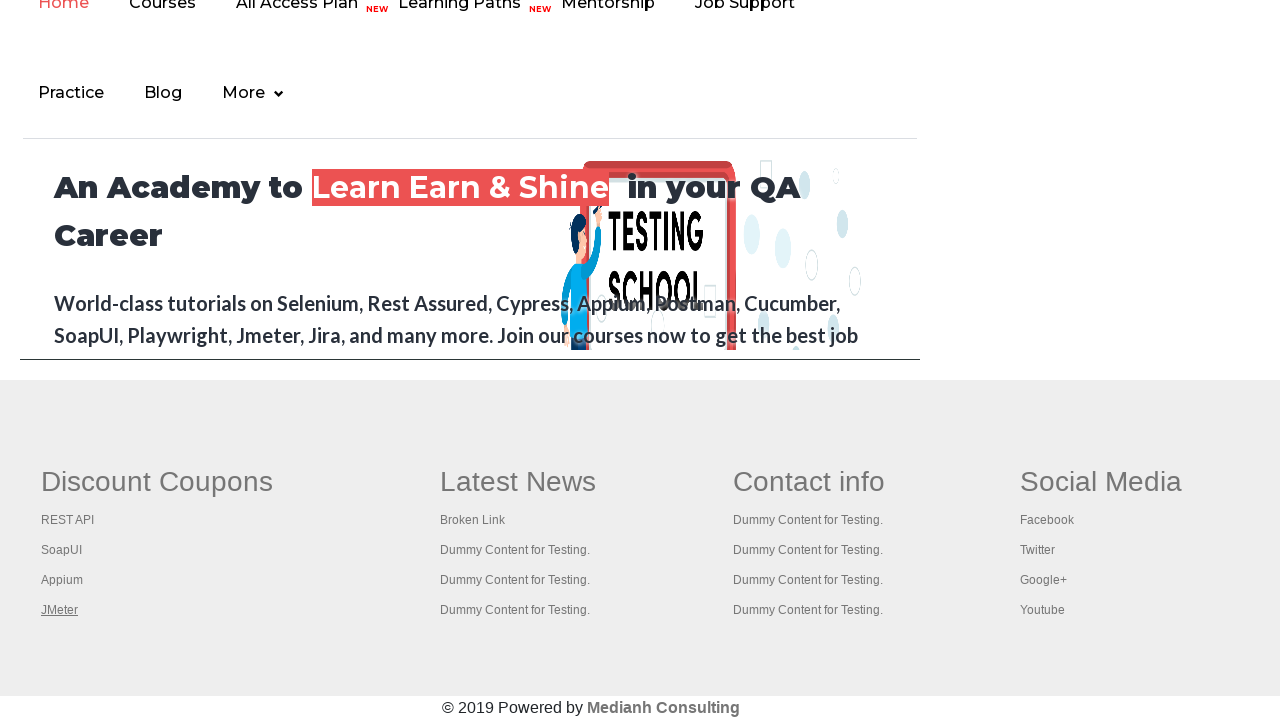

Brought tab to front and retrieved title: REST API Tutorial
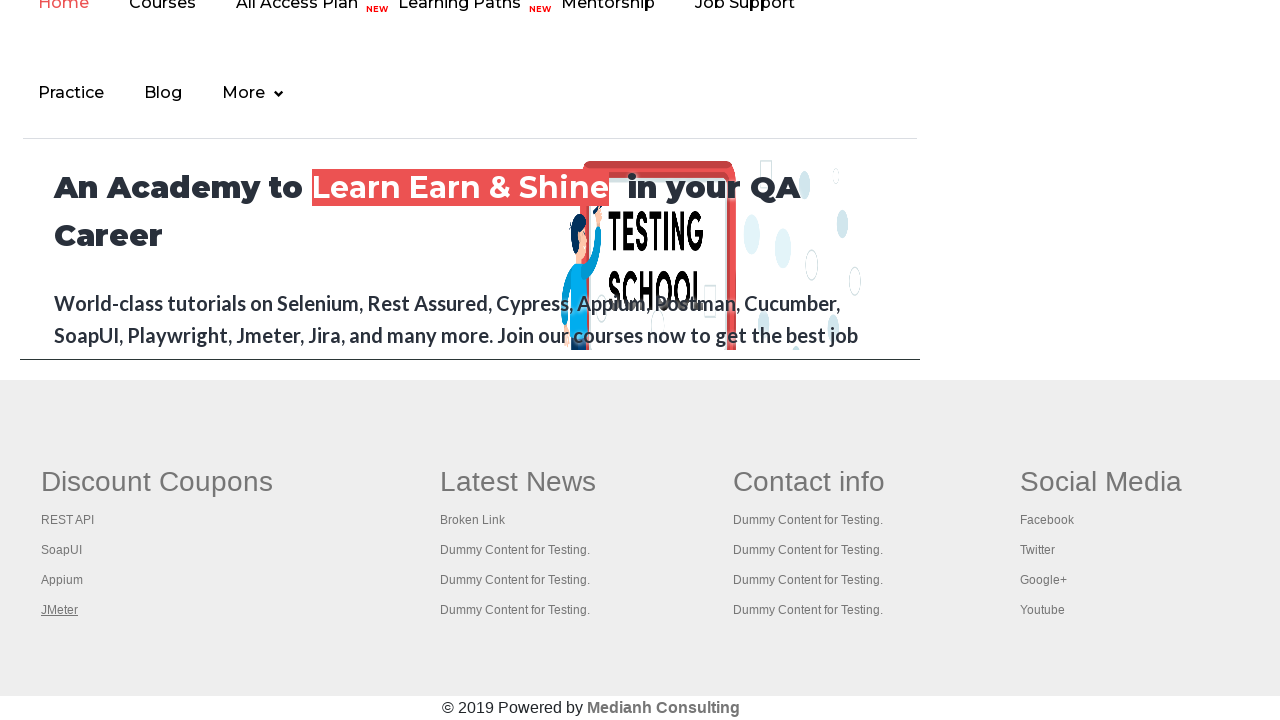

Brought tab to front and retrieved title: Practice Page
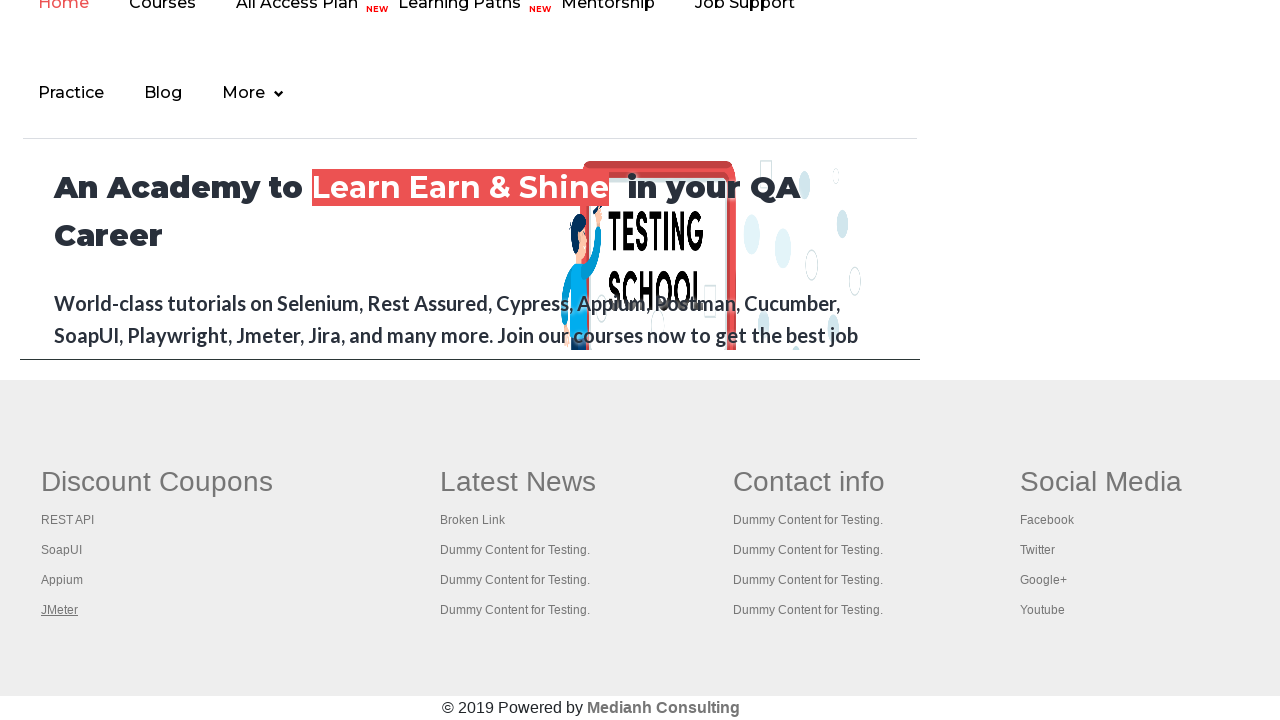

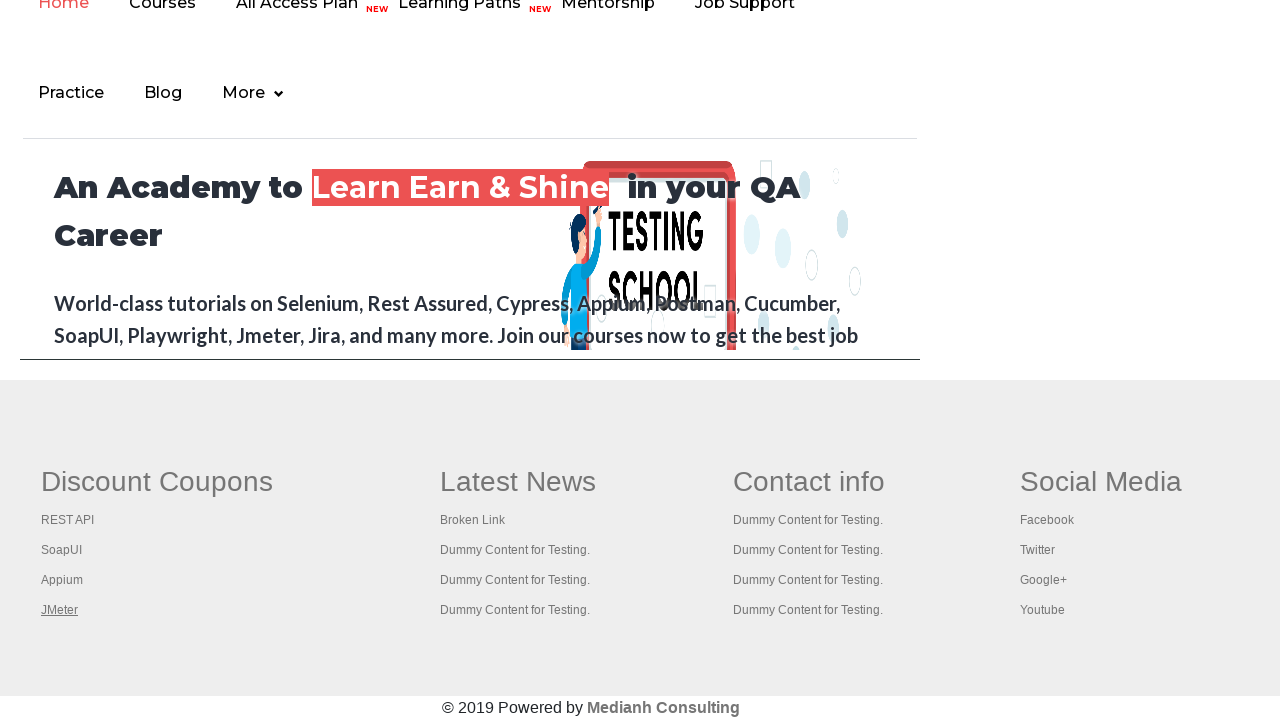